Tests dropdown functionality on a practice automation site by selecting a value from a static dropdown and then using an autocomplete dynamic dropdown to search and select a country.

Starting URL: https://codenboxautomationlab.com/practice/

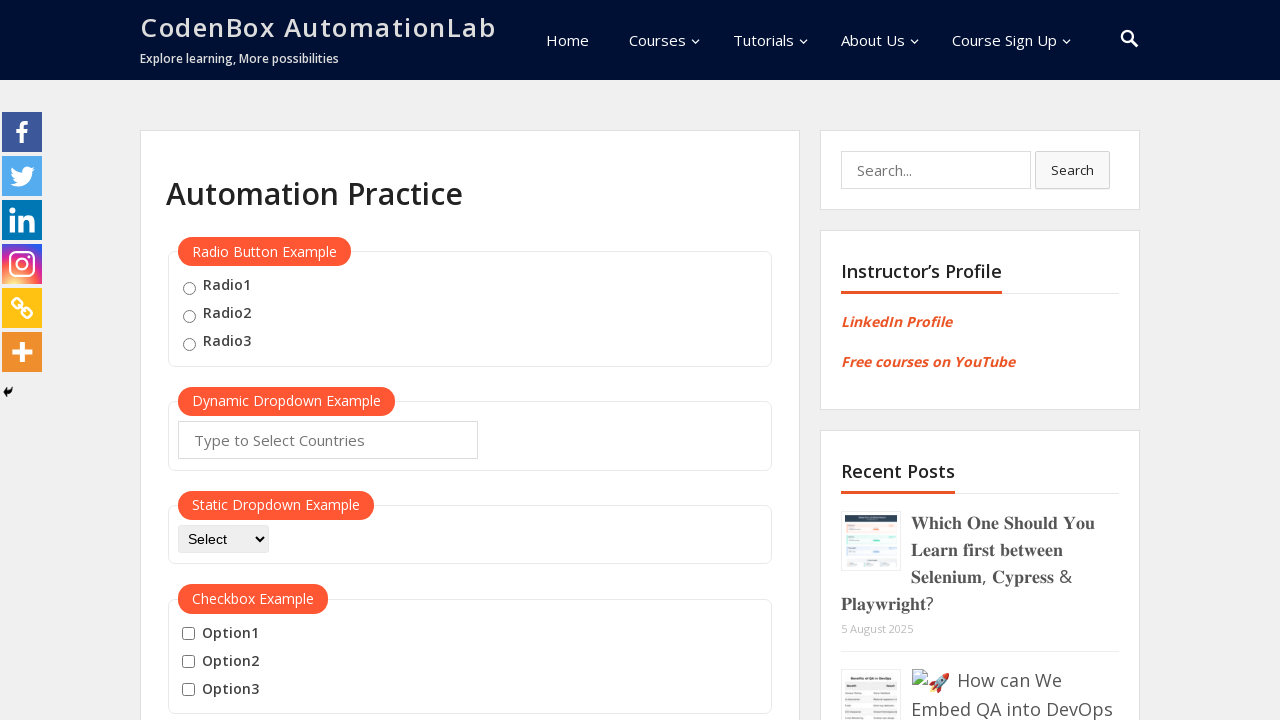

Selected 'option1' from static dropdown on #dropdown-class-example
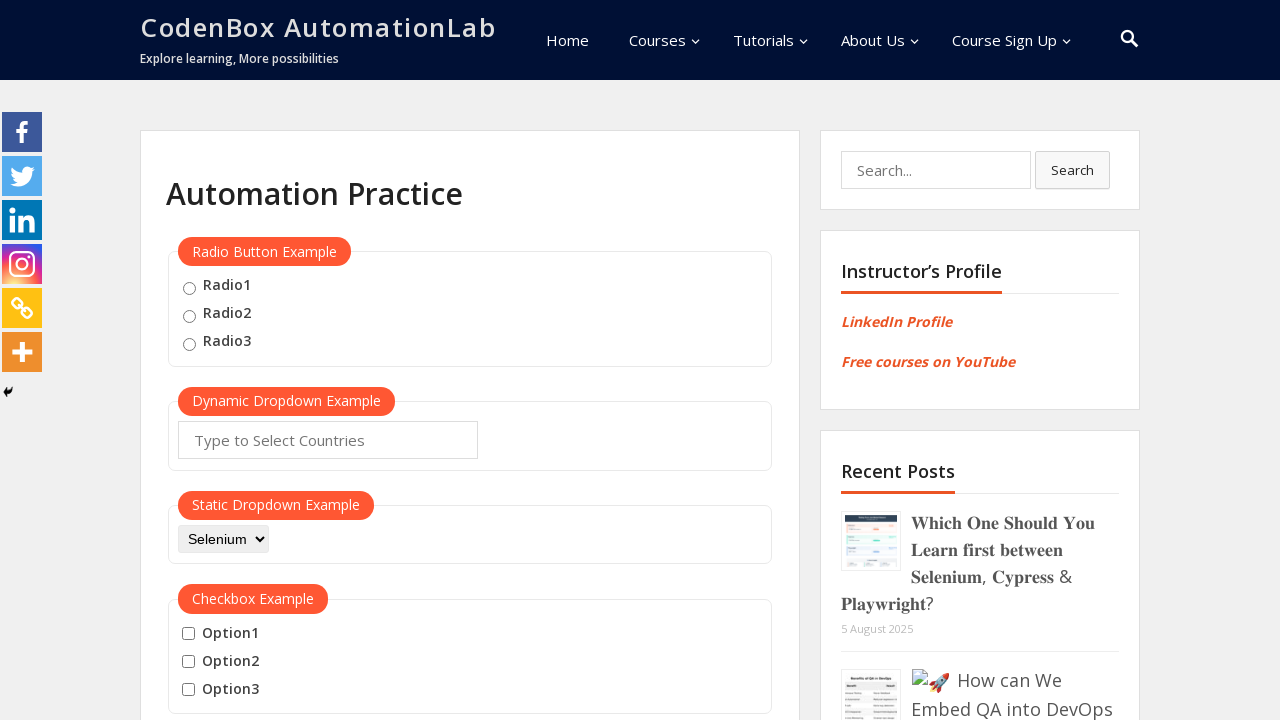

Verified dropdown selection is 'option1'
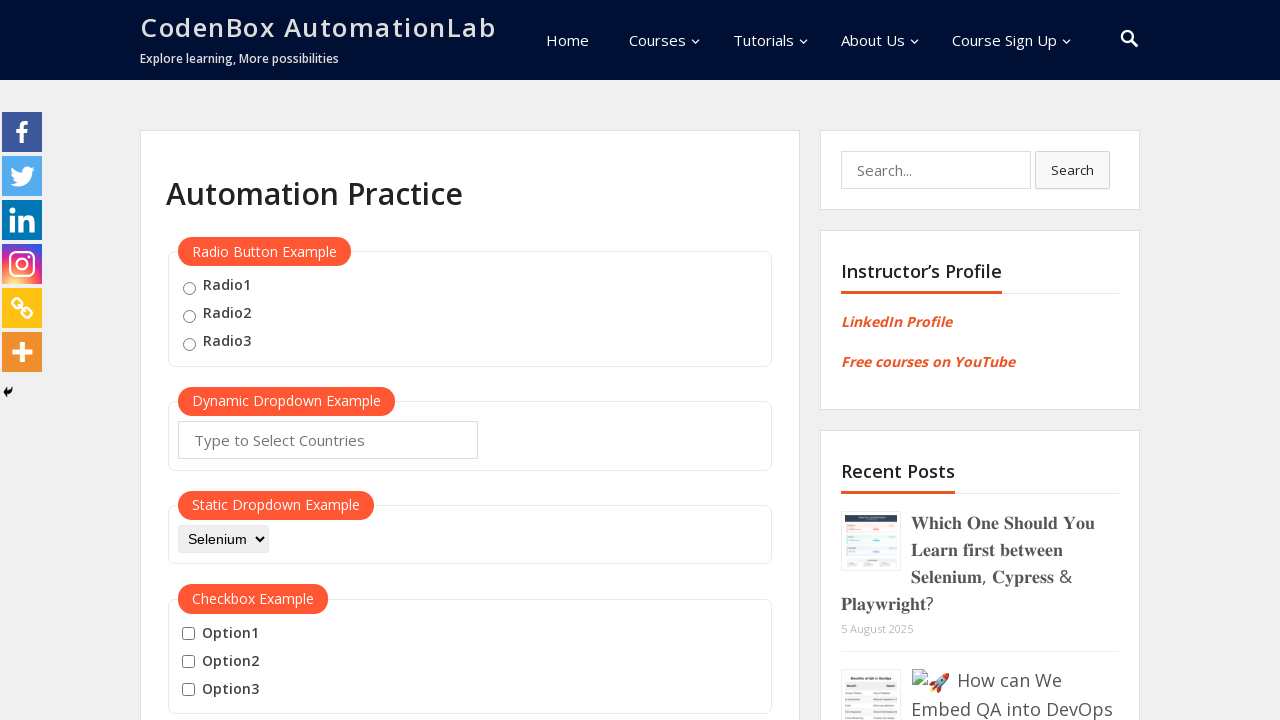

Typed 'us' in autocomplete field on #autocomplete
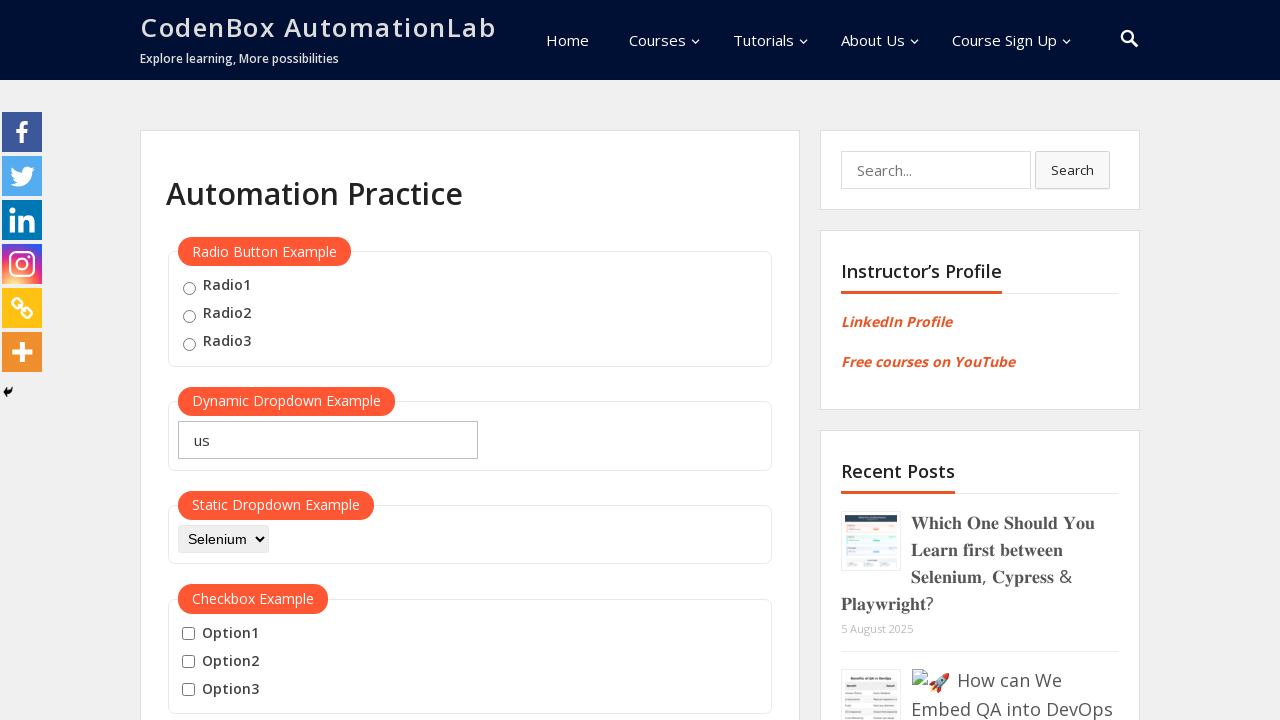

Autocomplete menu appeared with suggestions
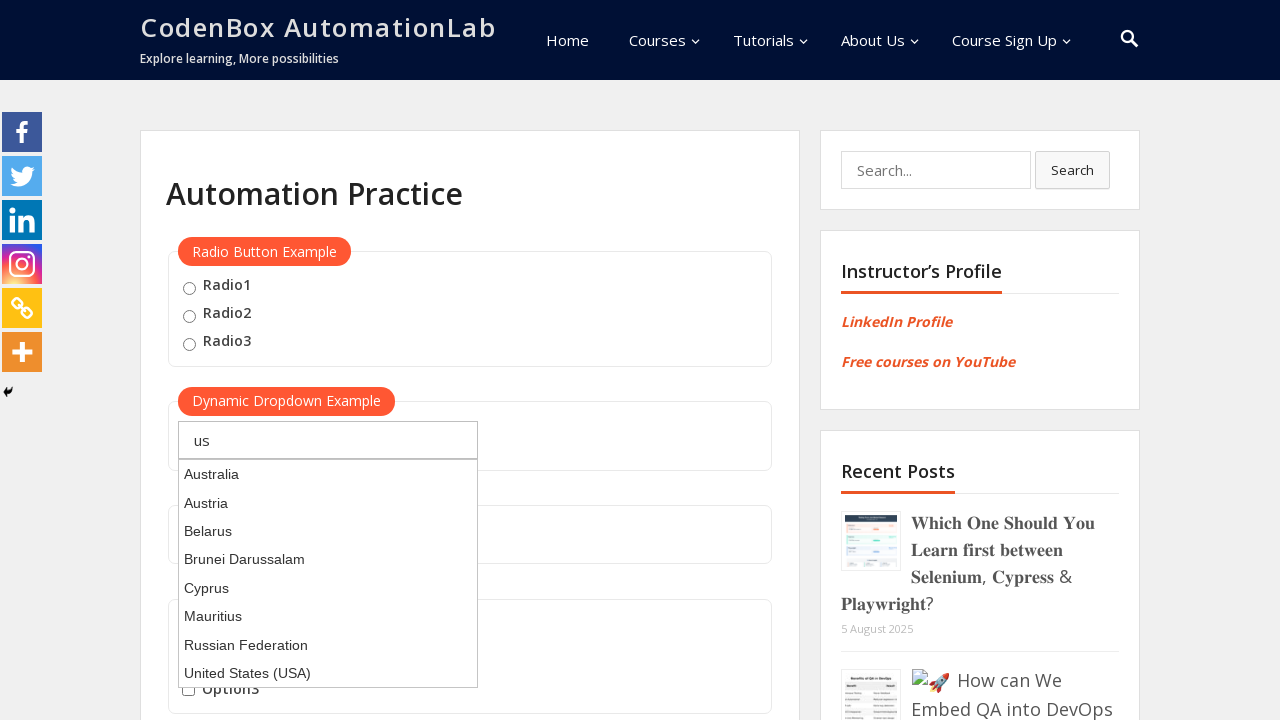

Selected 'Brunei Darussalam' from autocomplete dropdown at (328, 560) on .ui-menu-item >> nth=3
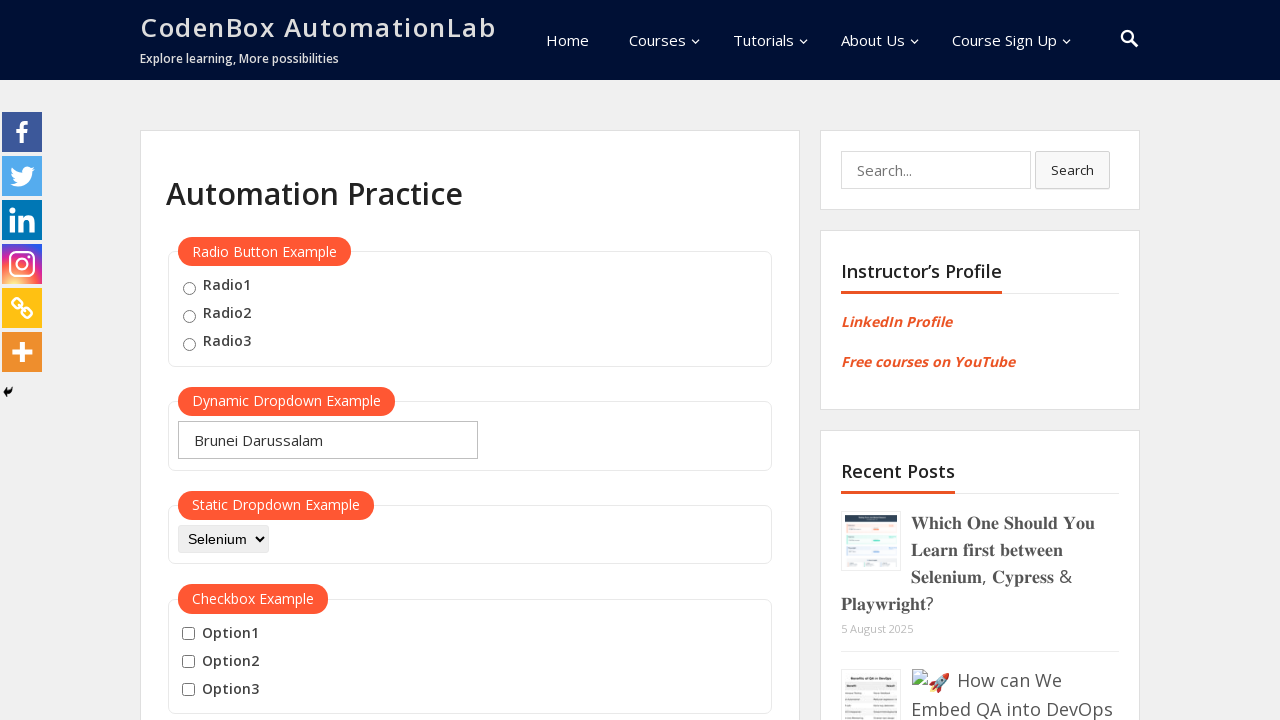

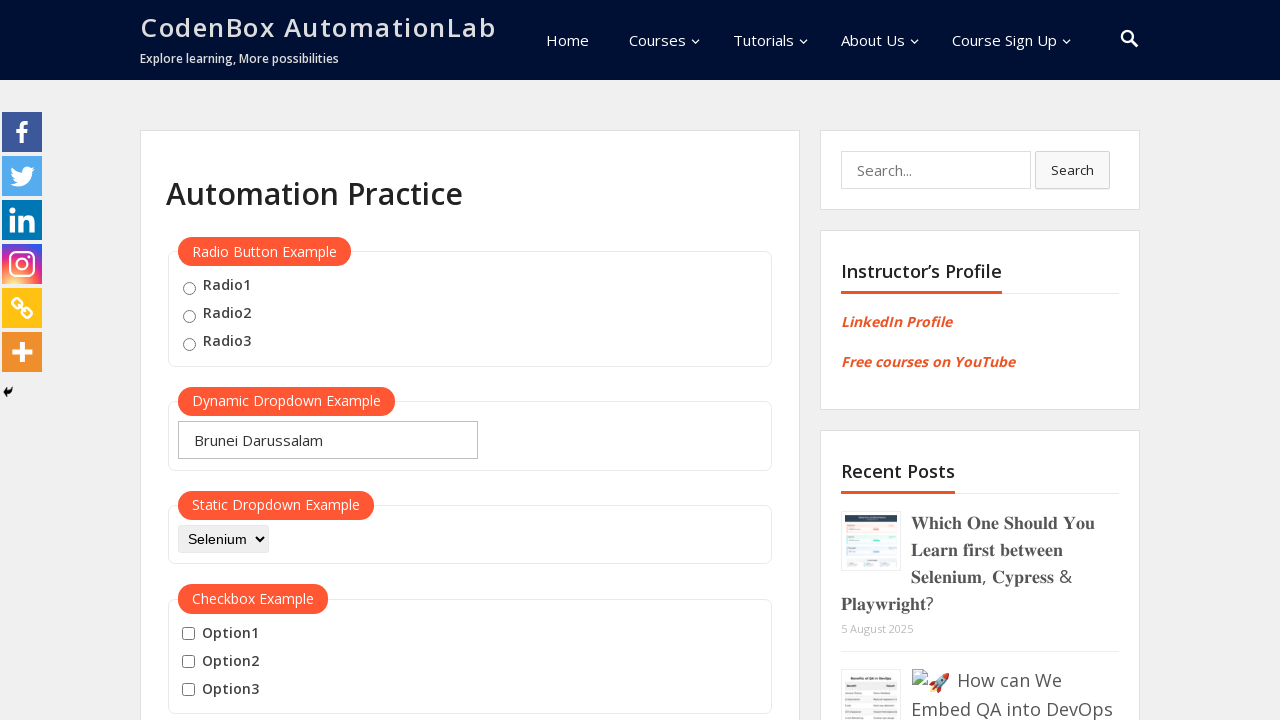